Tests various web form elements including text input, password field, dropdown selection, datalist input, checkbox, and radio button interactions on a demo web form page.

Starting URL: https://bonigarcia.dev/selenium-webdriver-java/web-form.html

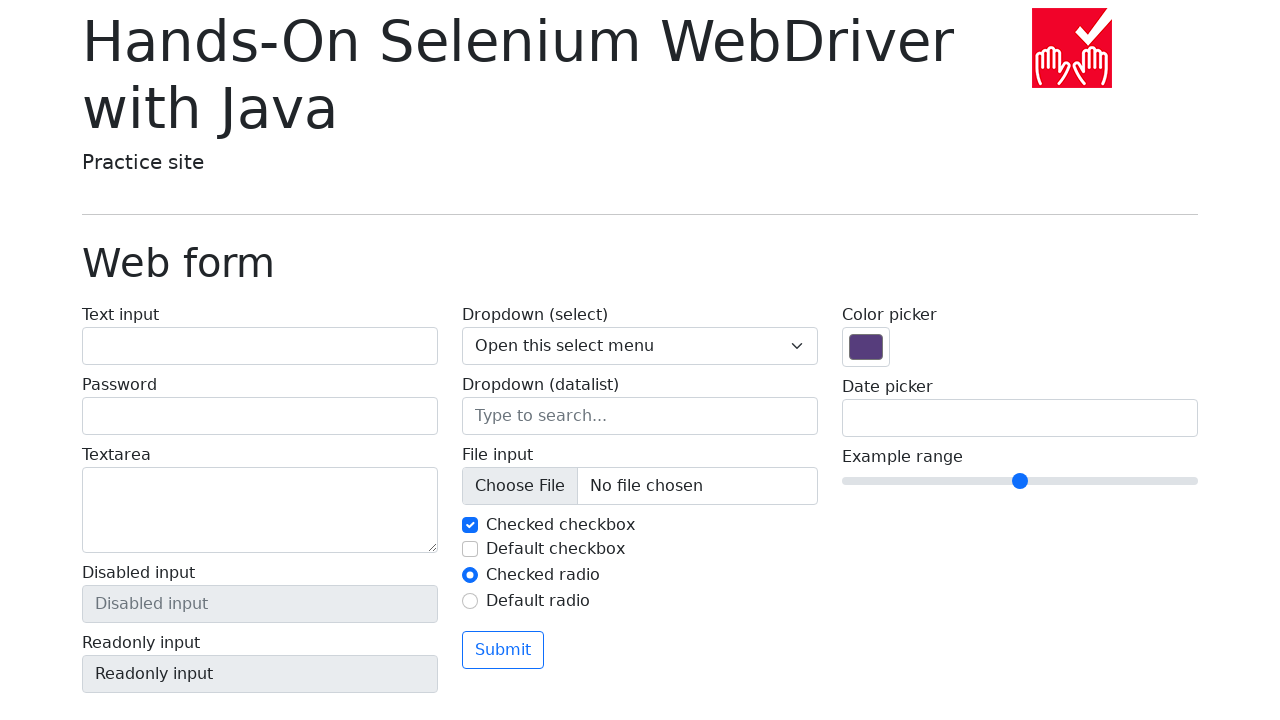

Navigated to web form page
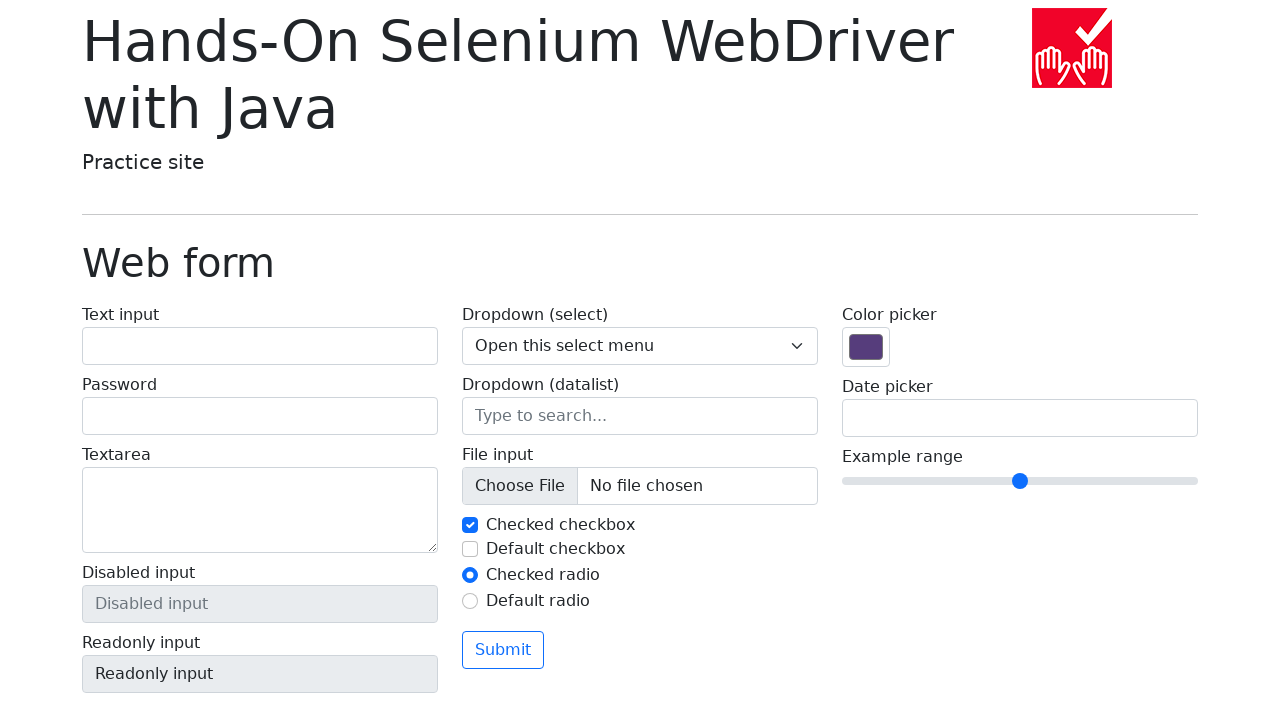

Filled text input field with 'ravik' on input[name='my-text']
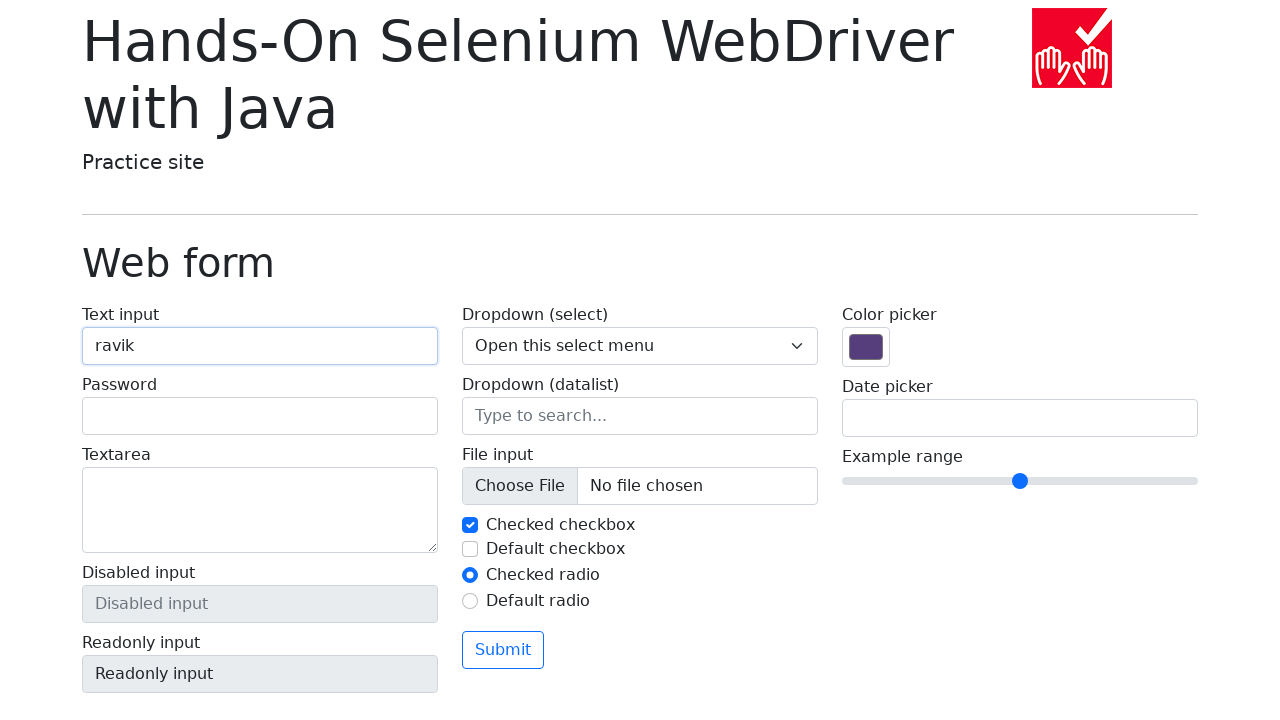

Filled password field with '12345' on input[name='my-password']
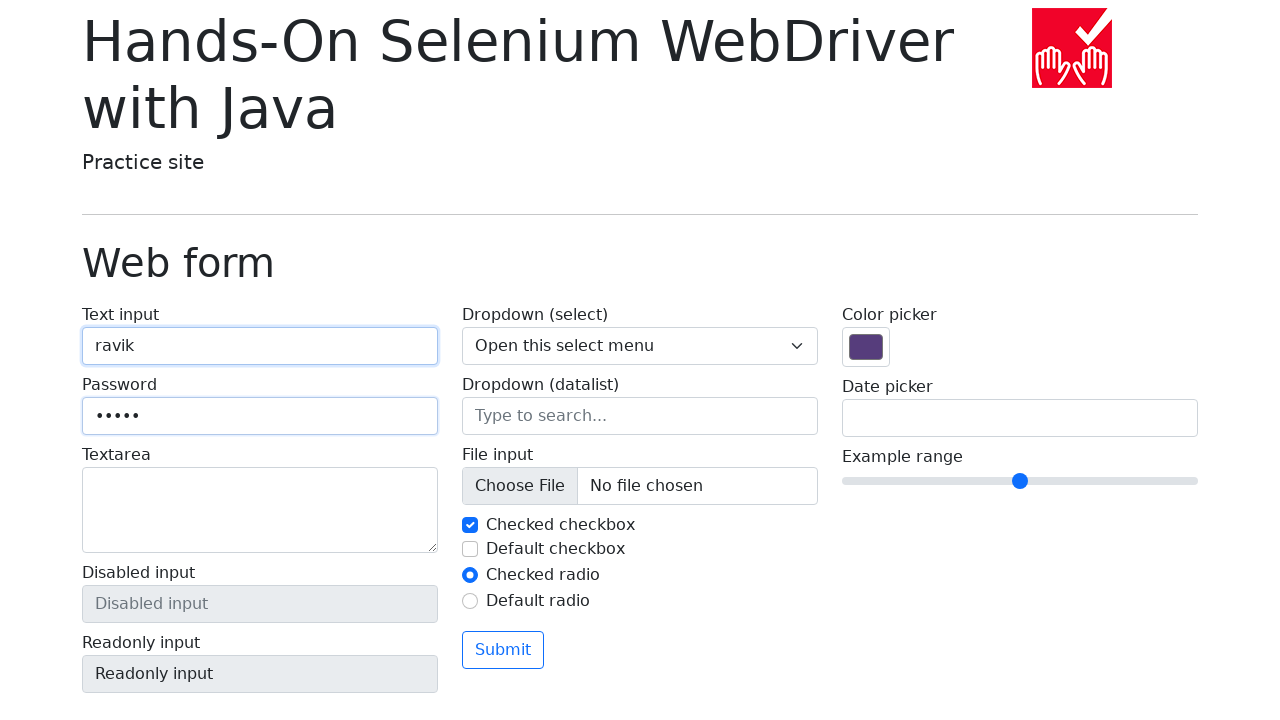

Selected option '2' from dropdown on select[name='my-select']
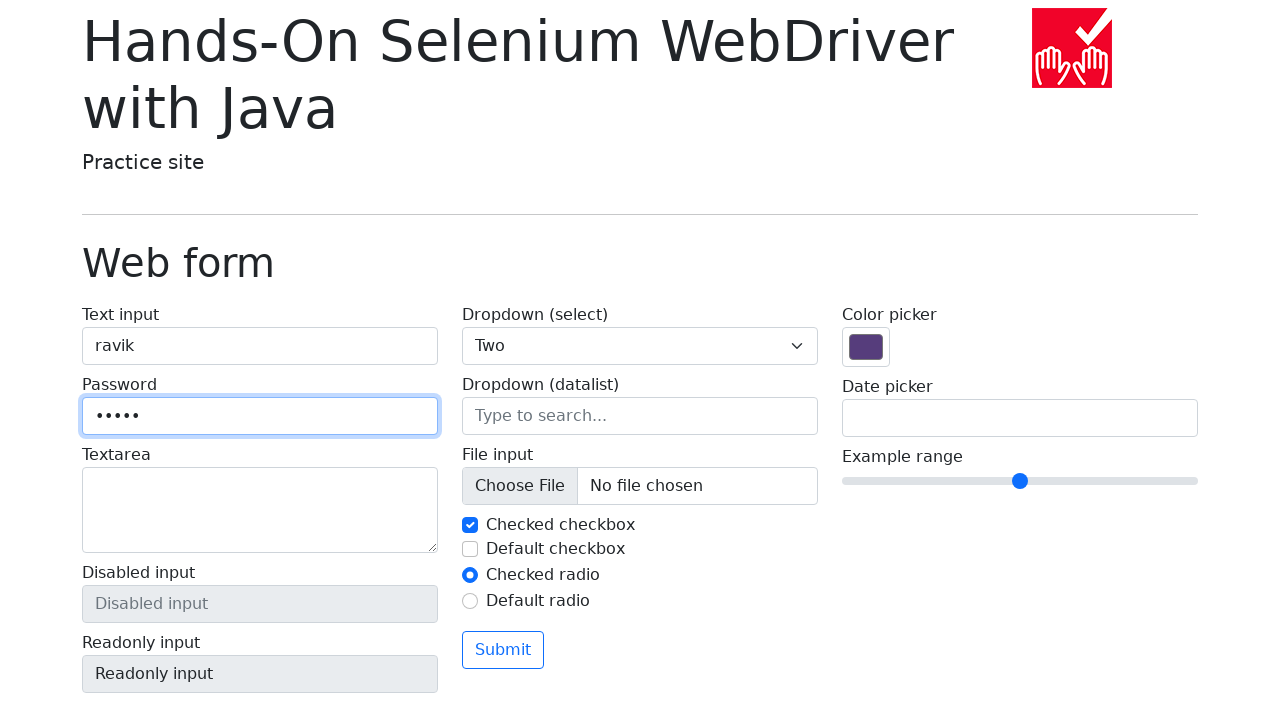

Clicked on datalist input field at (640, 416) on input[name='my-datalist']
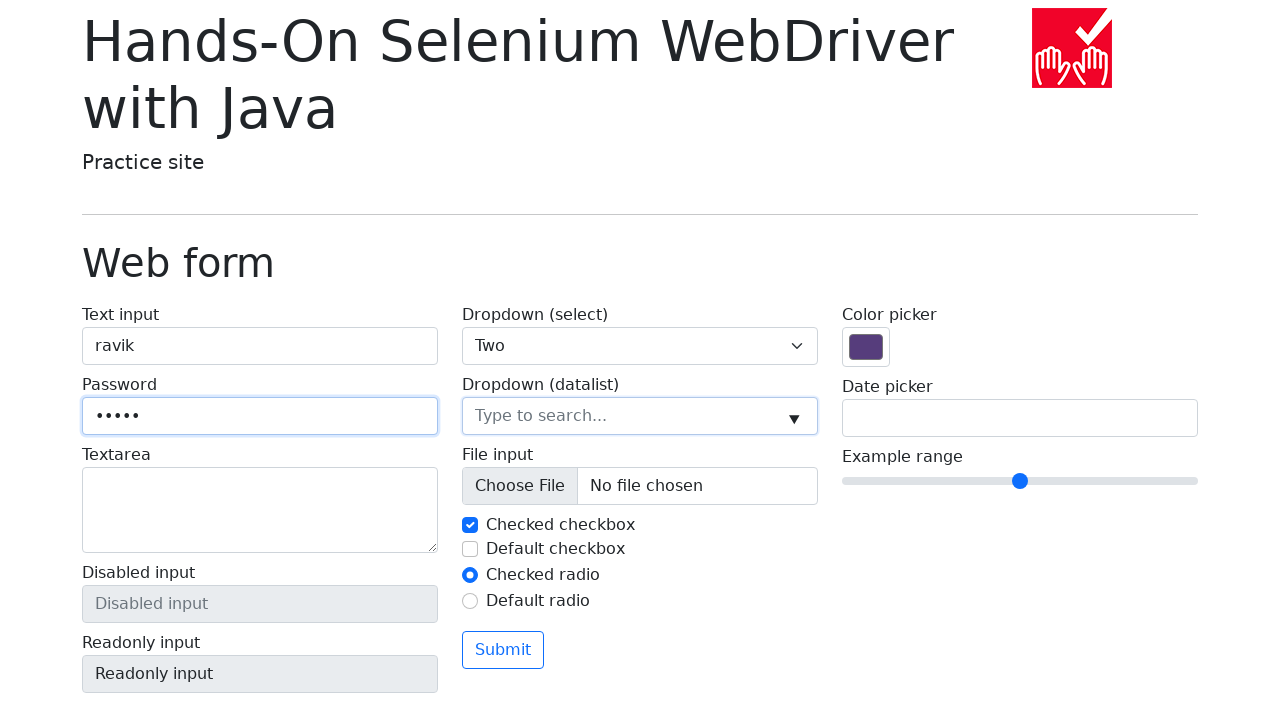

Filled datalist input with 'Chicago' on input[name='my-datalist']
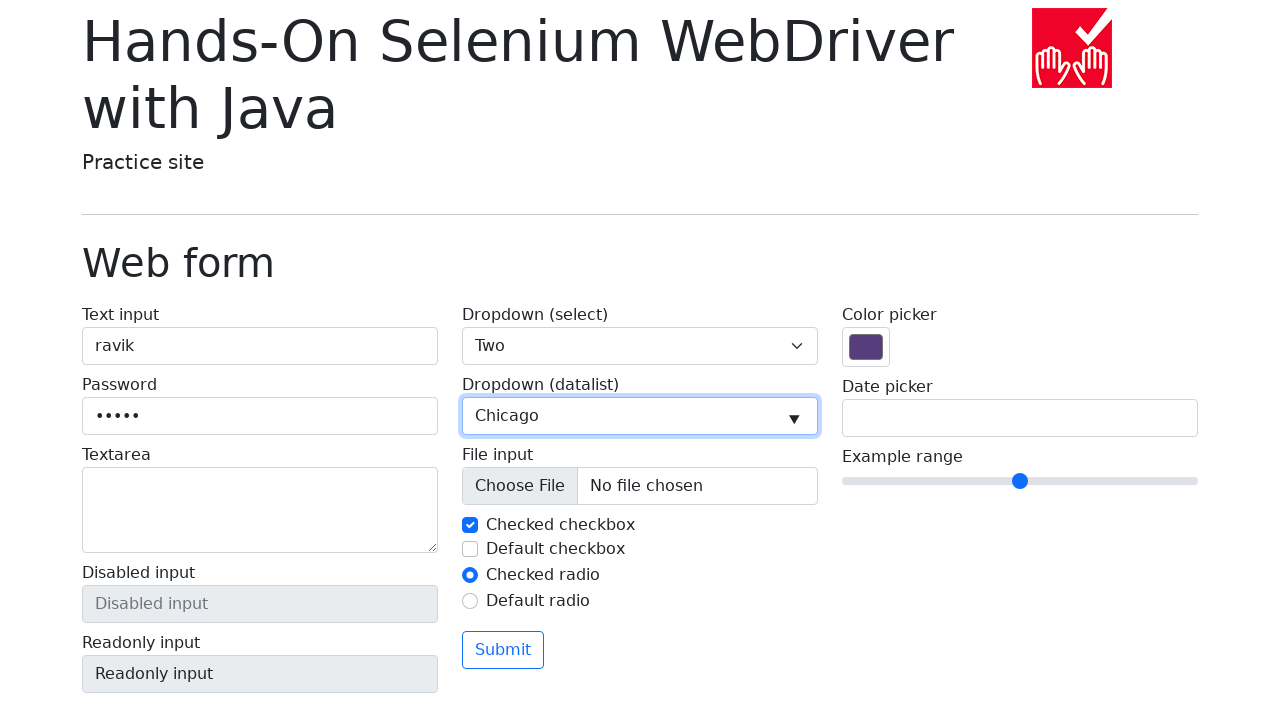

Clicked checkbox element at (470, 549) on input#my-check-2
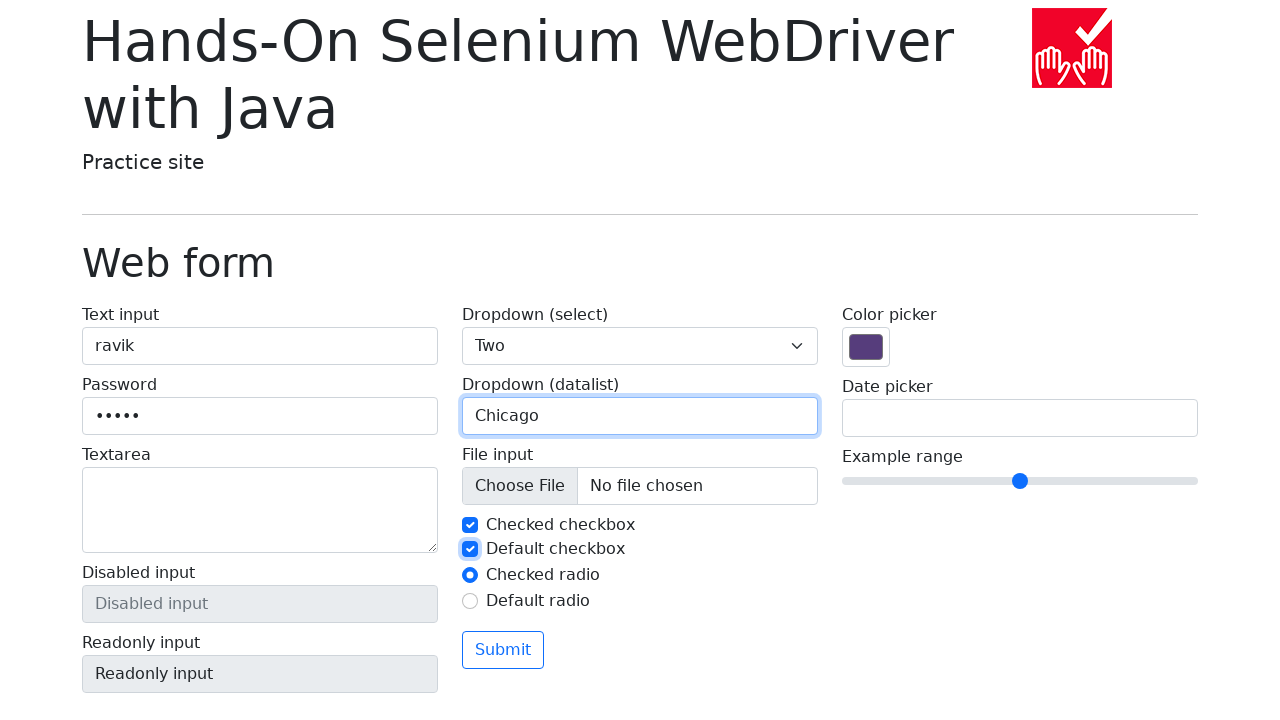

Clicked radio button using JavaScript
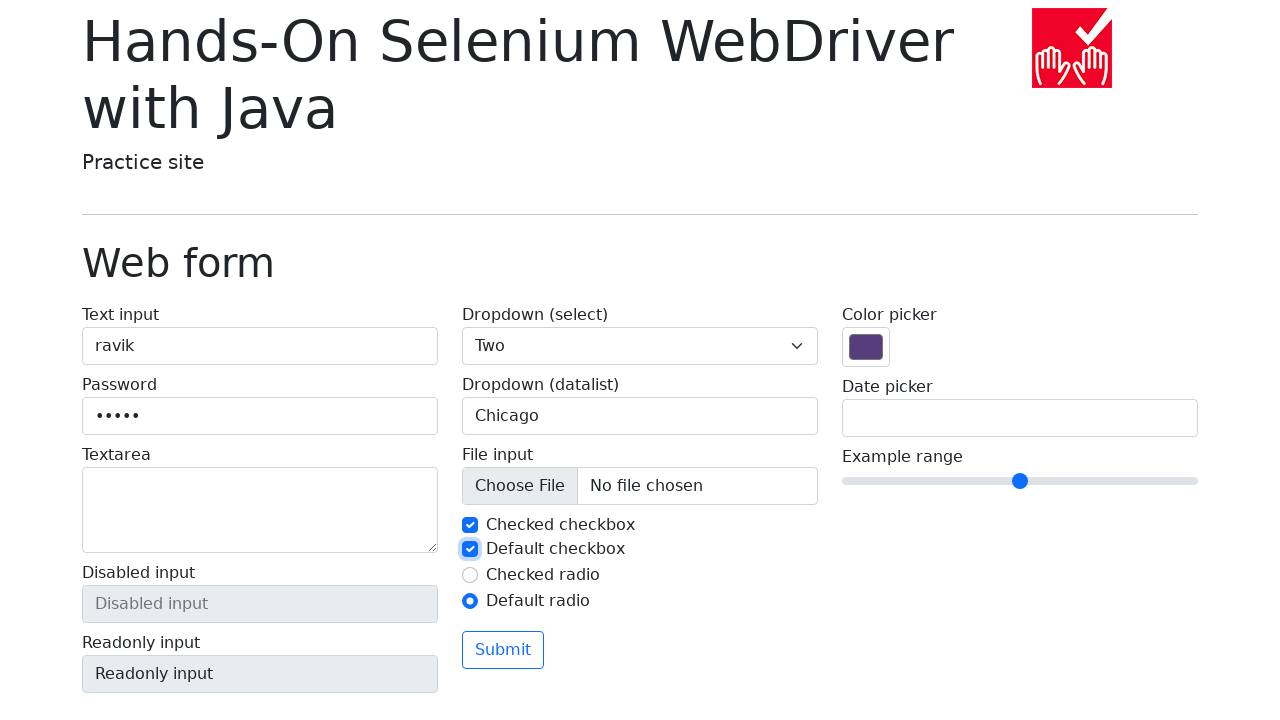

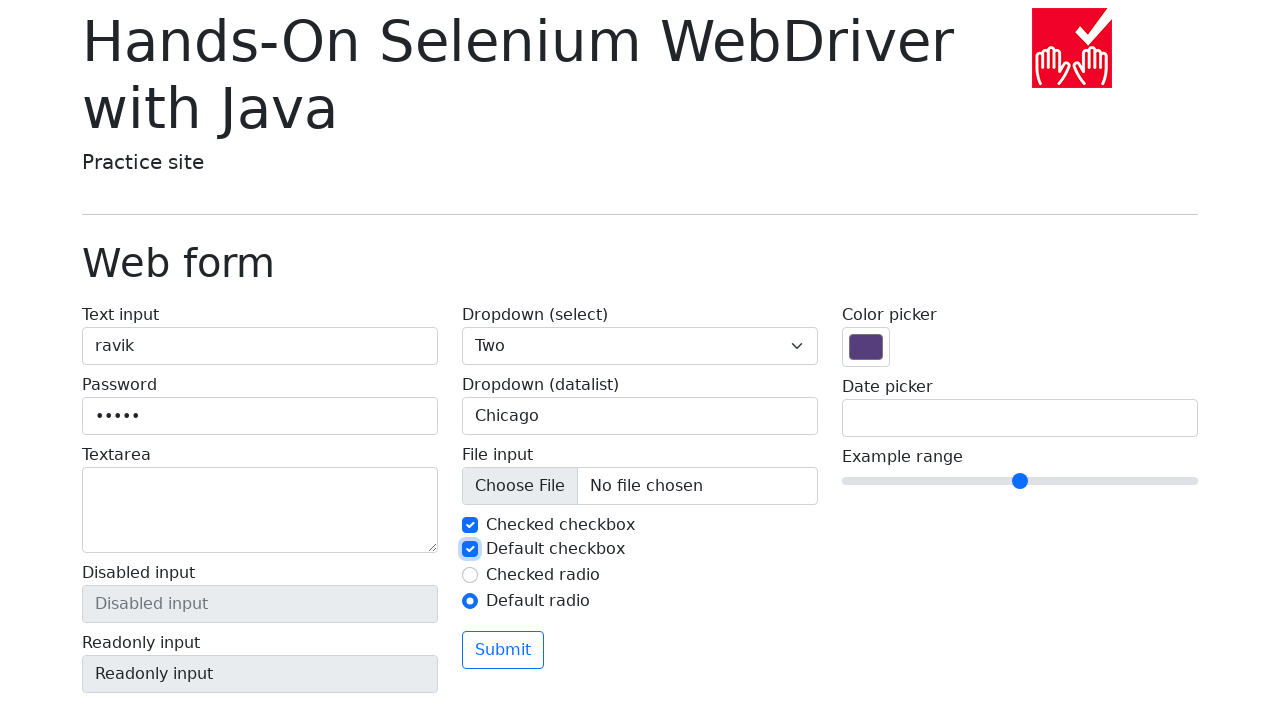